Navigates to NYCU thesis library homepage, waits for the Angular application to load, scrolls to ensure dynamic content loads, and verifies that community links are present on the page.

Starting URL: https://thesis.lib.nycu.edu.tw/home

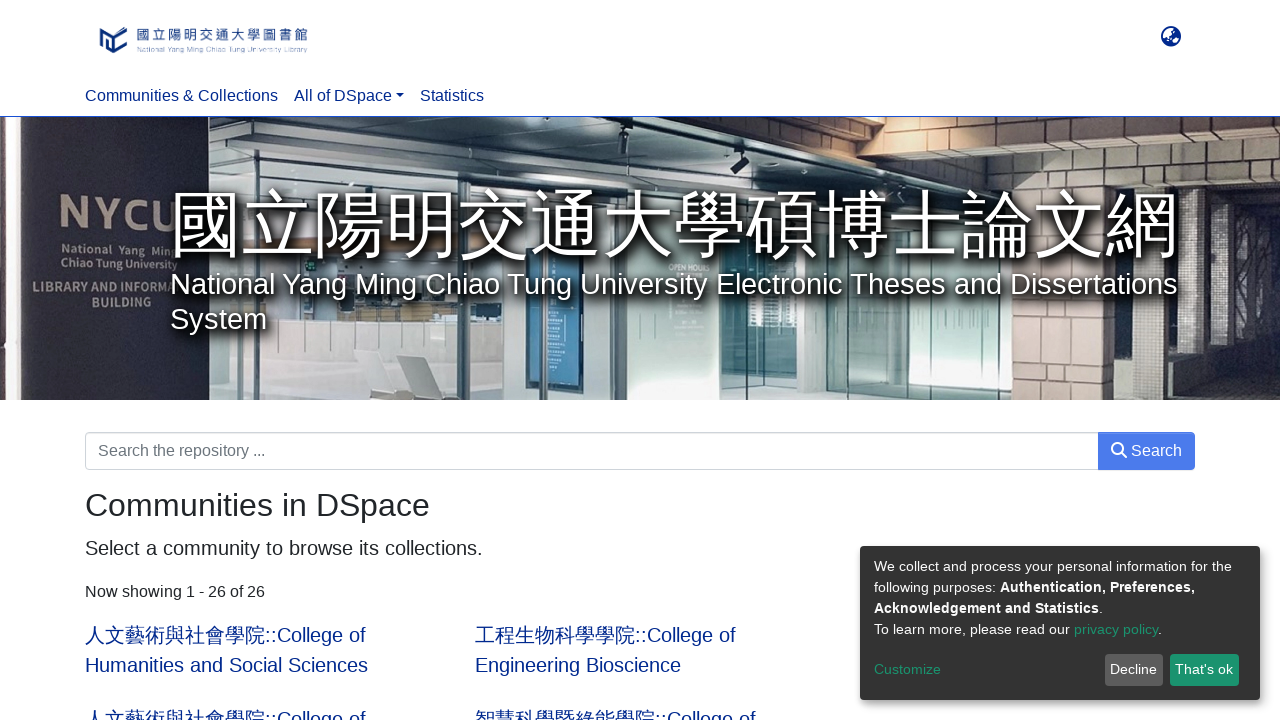

Navigated to NYCU thesis library homepage
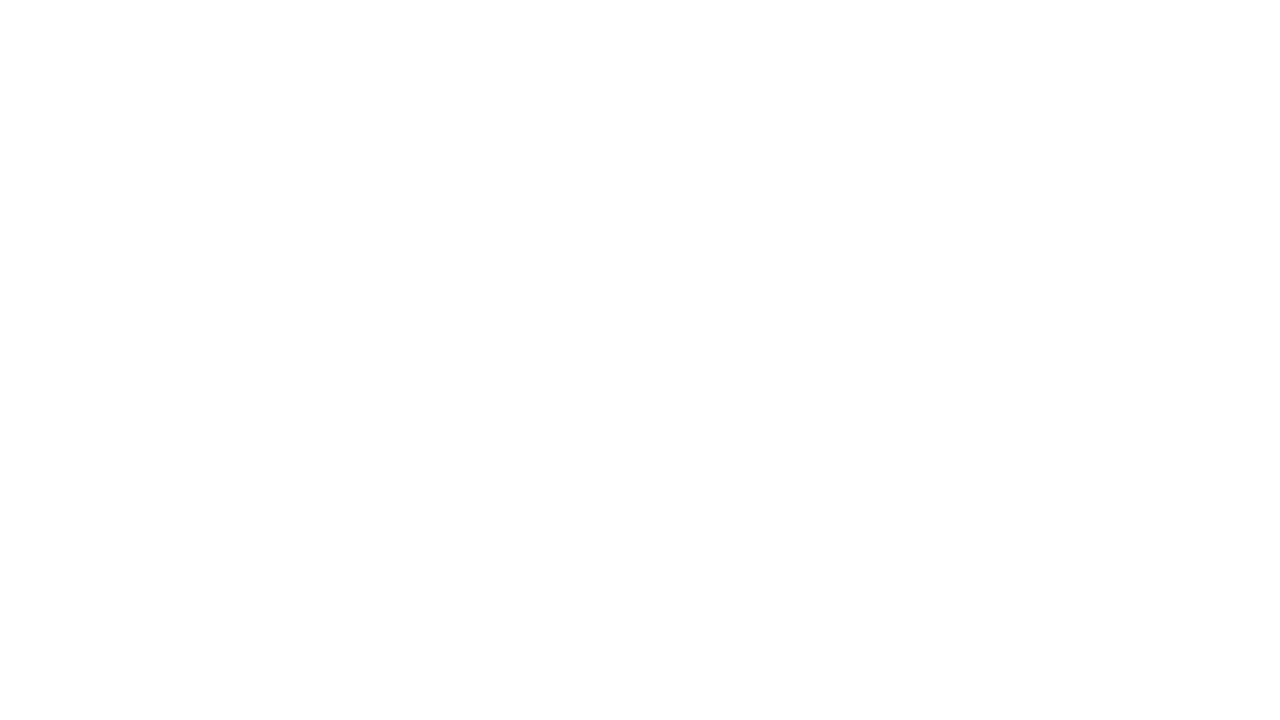

Angular application loaded (ds-app selector found)
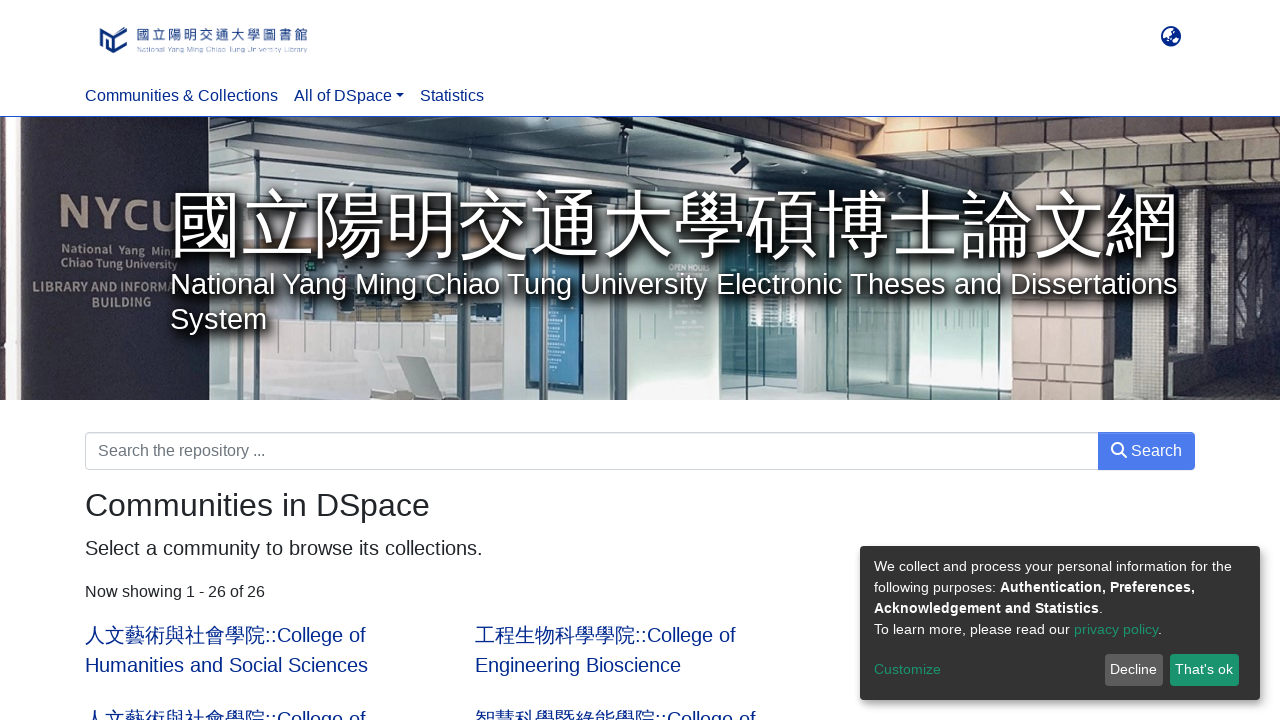

Waited for dynamic content to fully load
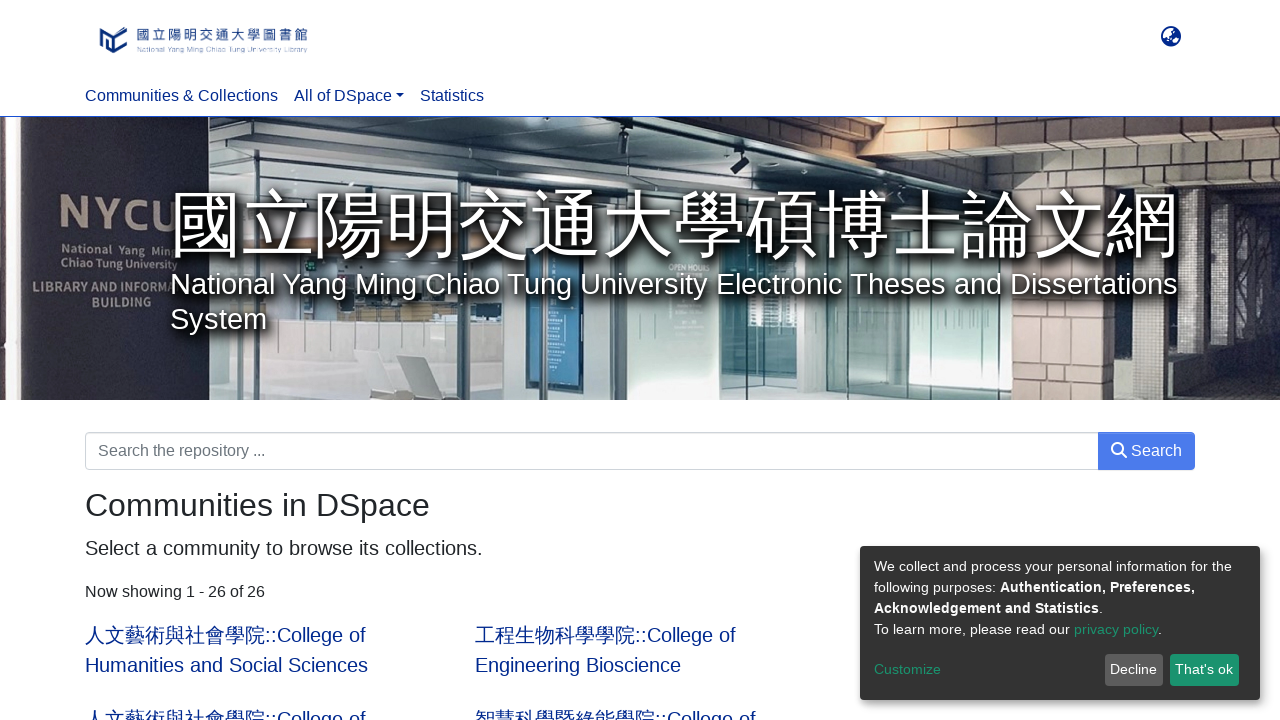

Scrolled to bottom of page to trigger lazy loading
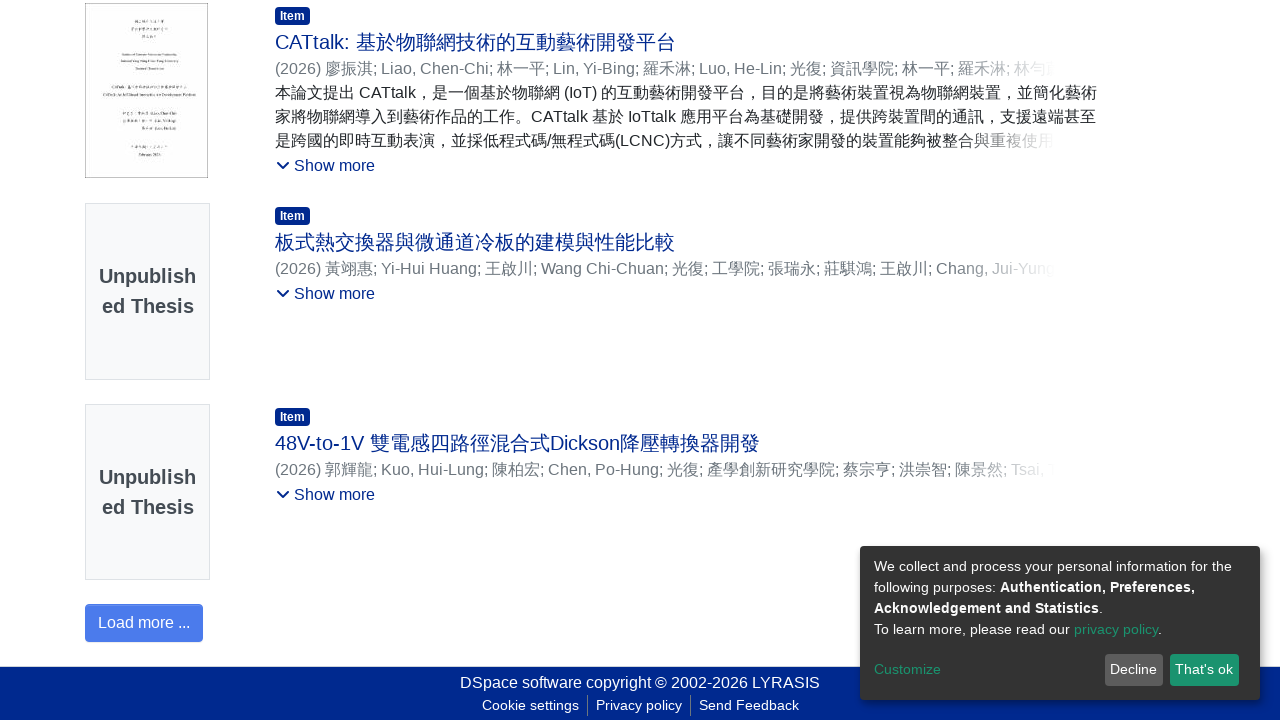

Waited for lazy-loaded content to render
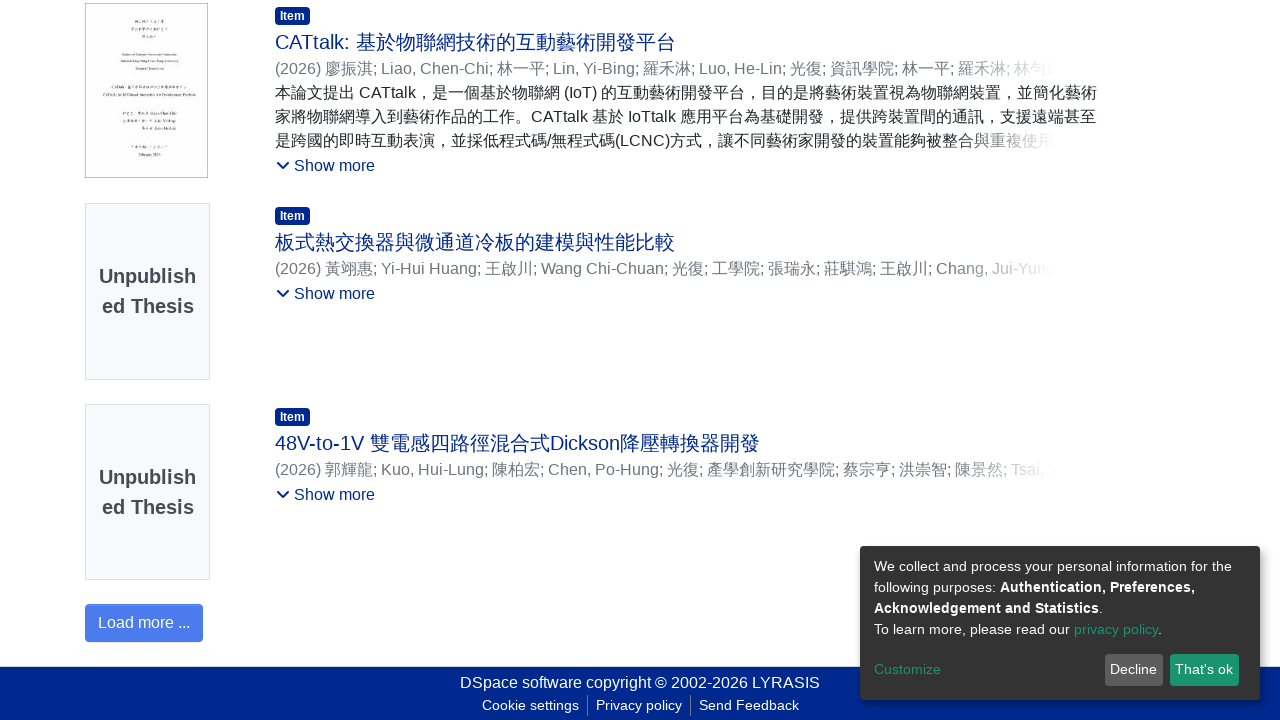

Scrolled back to top of page
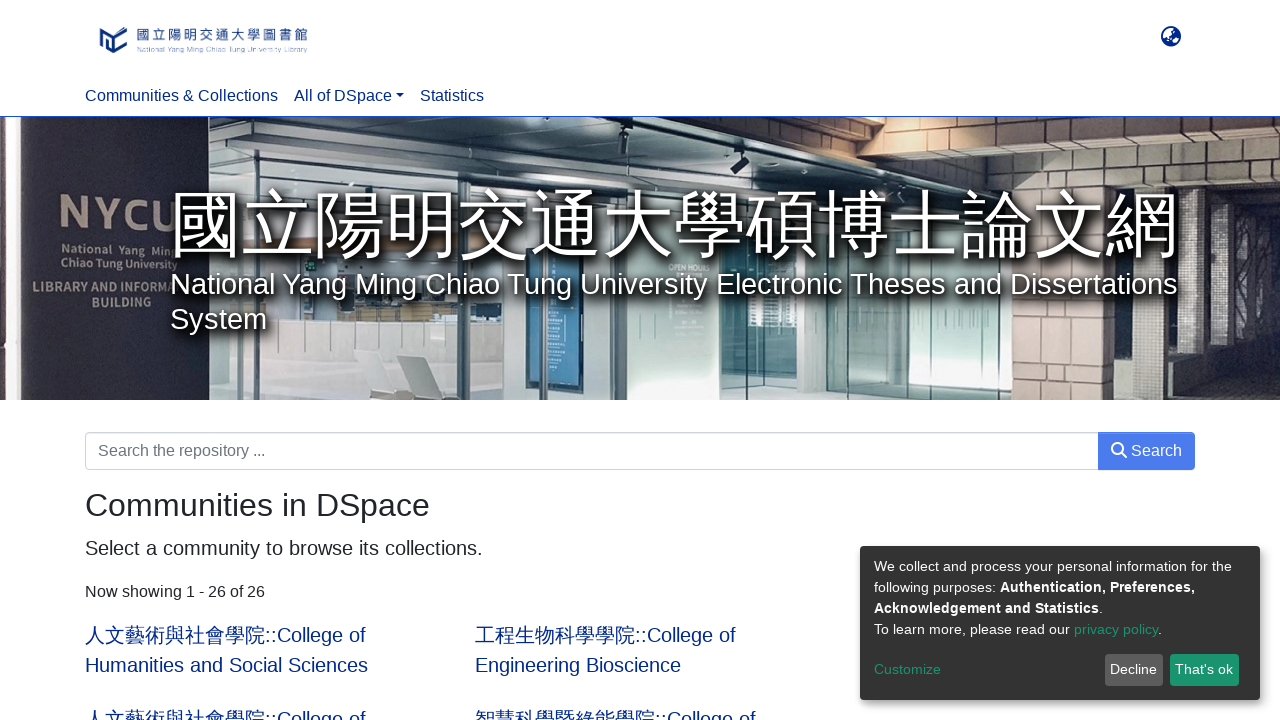

Waited for page to stabilize after scrolling
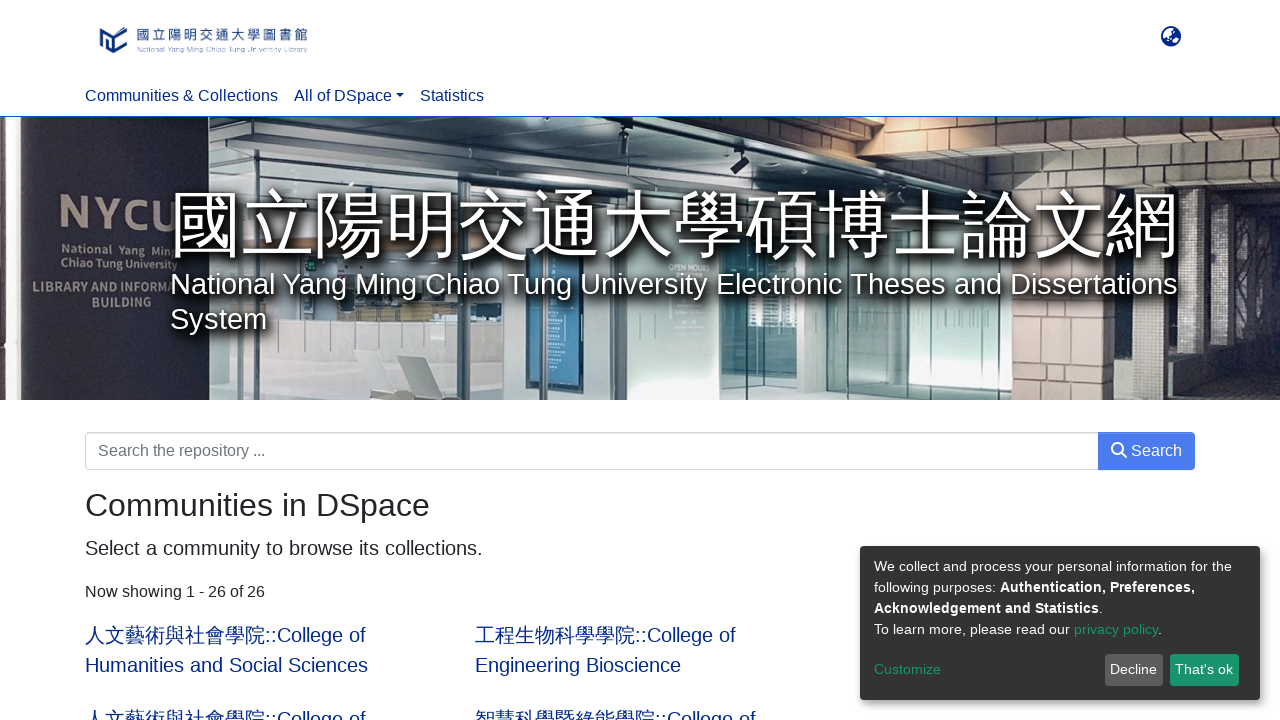

Community links found on page
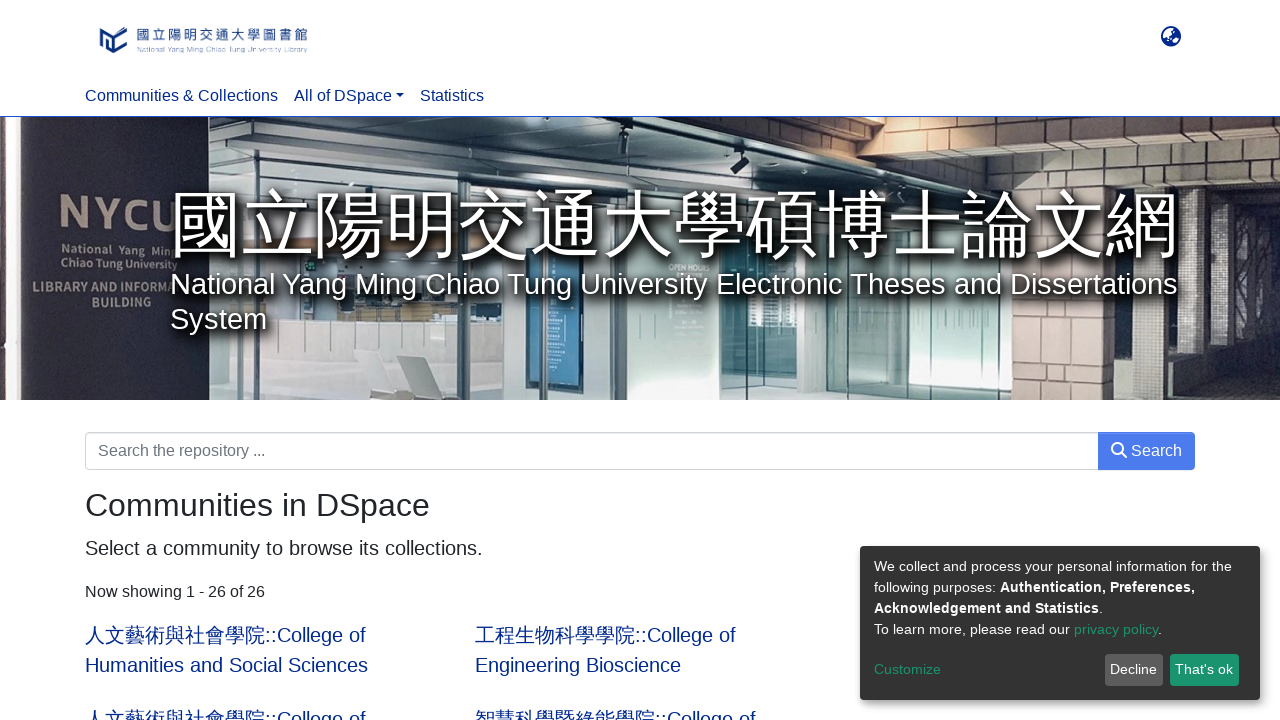

Verified community links with lead class are present
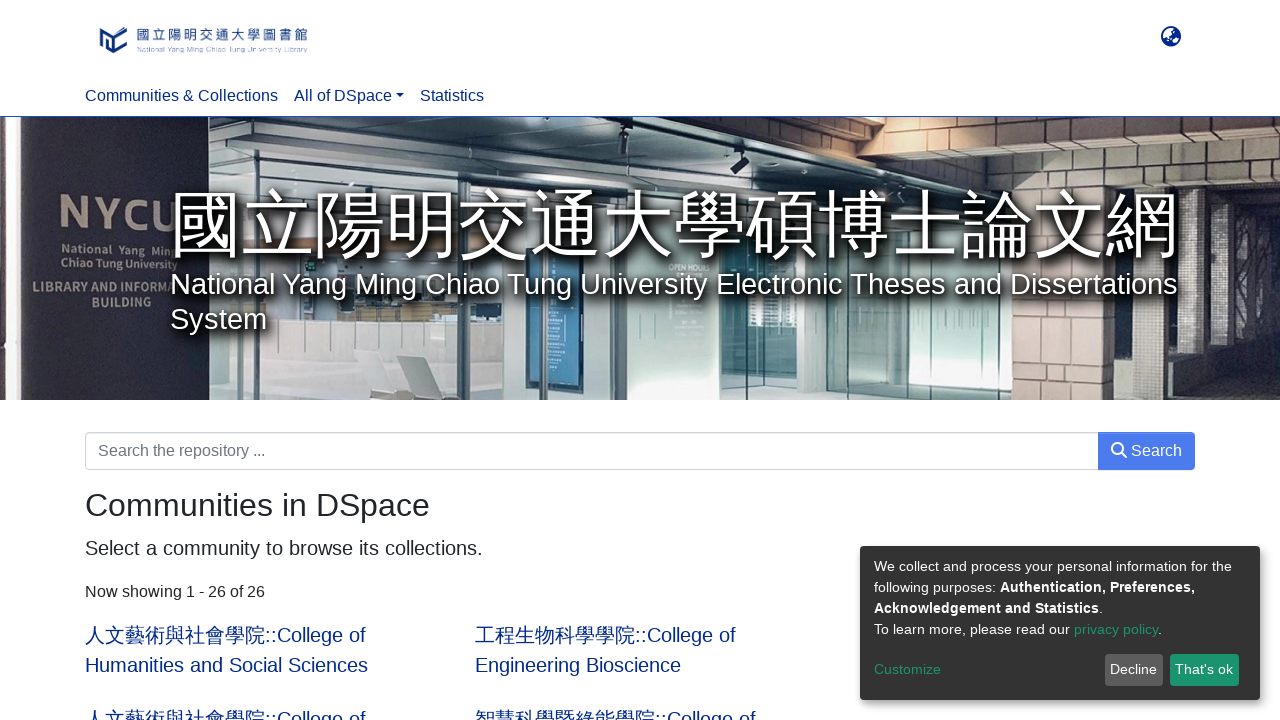

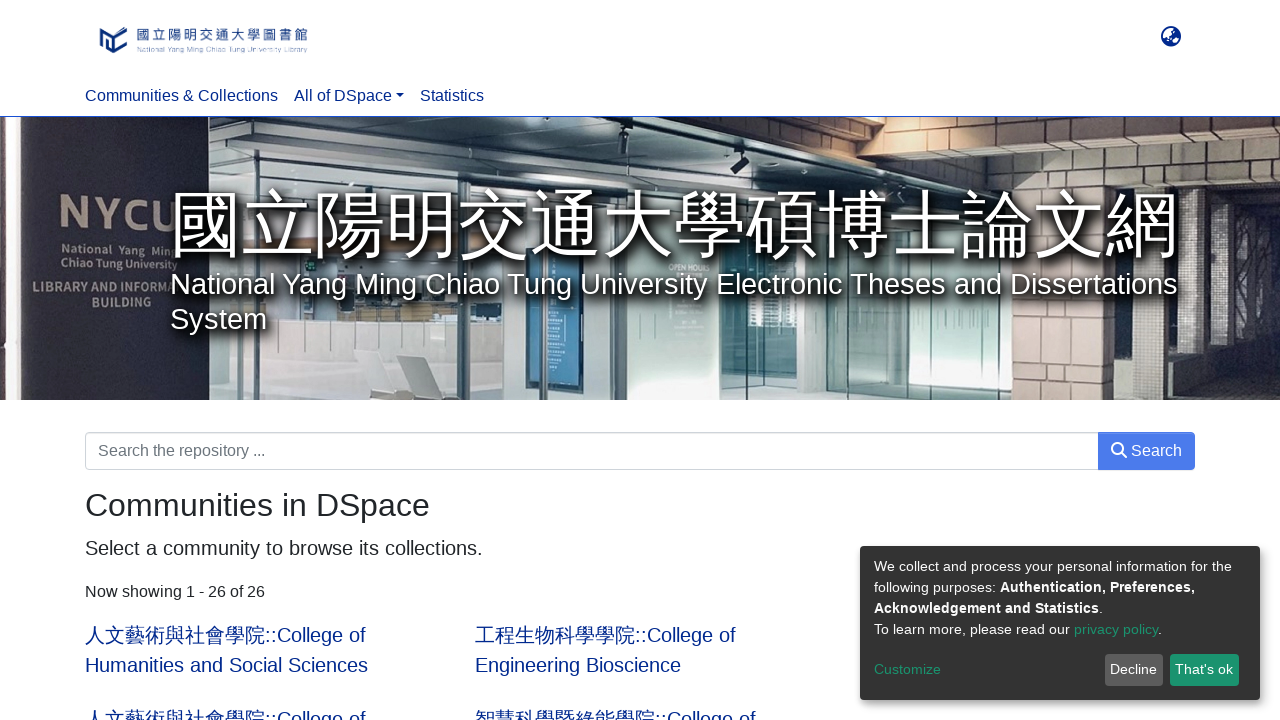